Tests opening a new window, switching to it, and closing it

Starting URL: https://www.rahulshettyacademy.com/AutomationPractice/

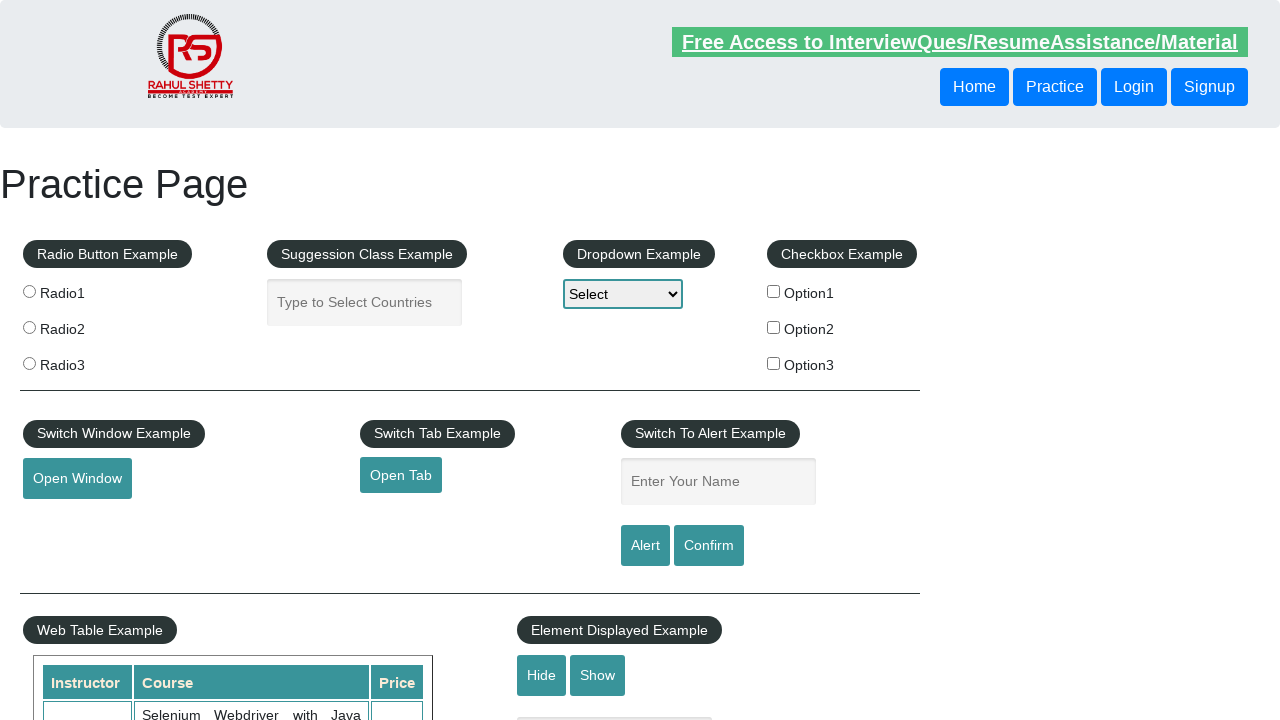

Clicked button to open new window at (77, 479) on #openwindow
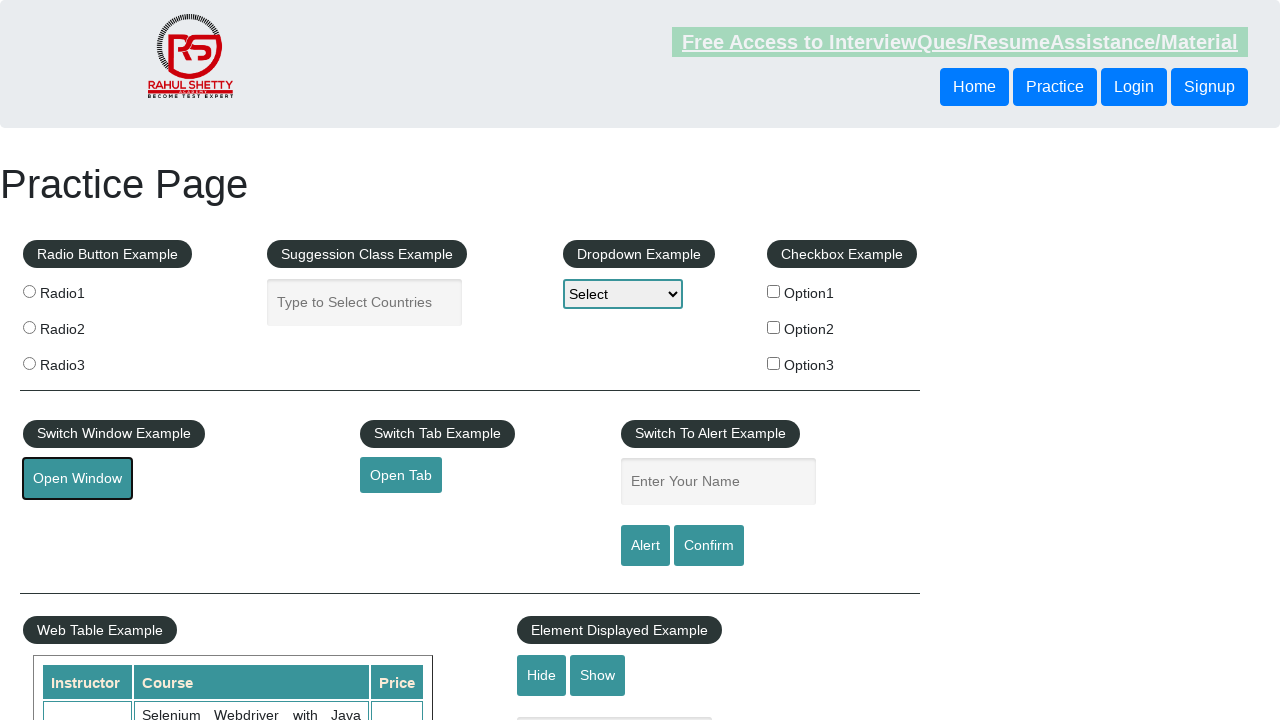

Switched to newly opened window
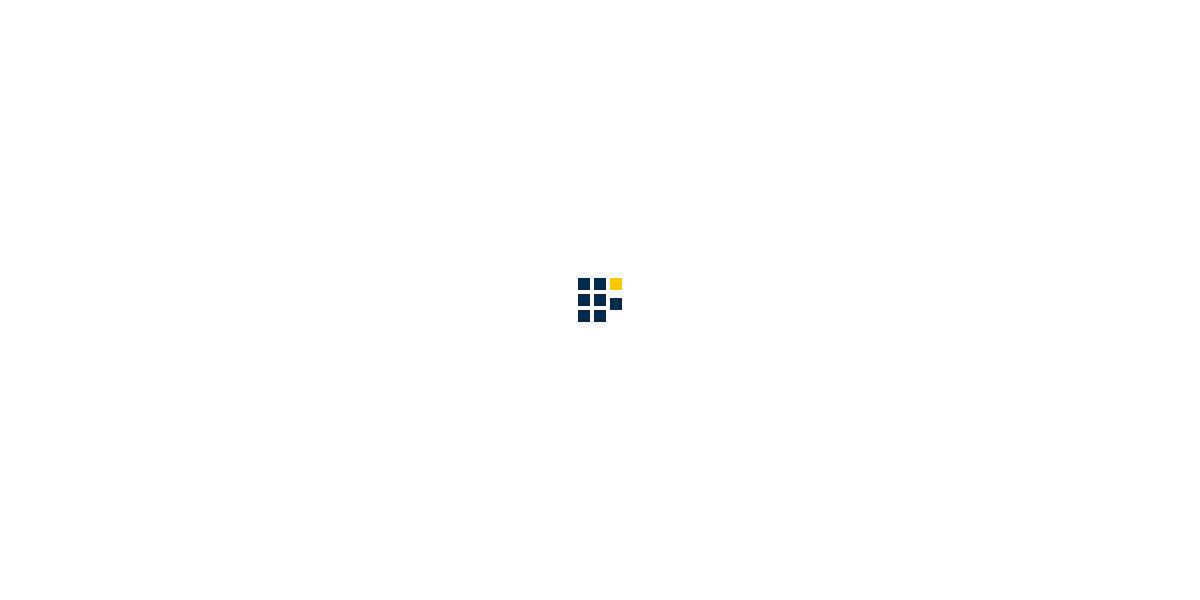

Closed the new window
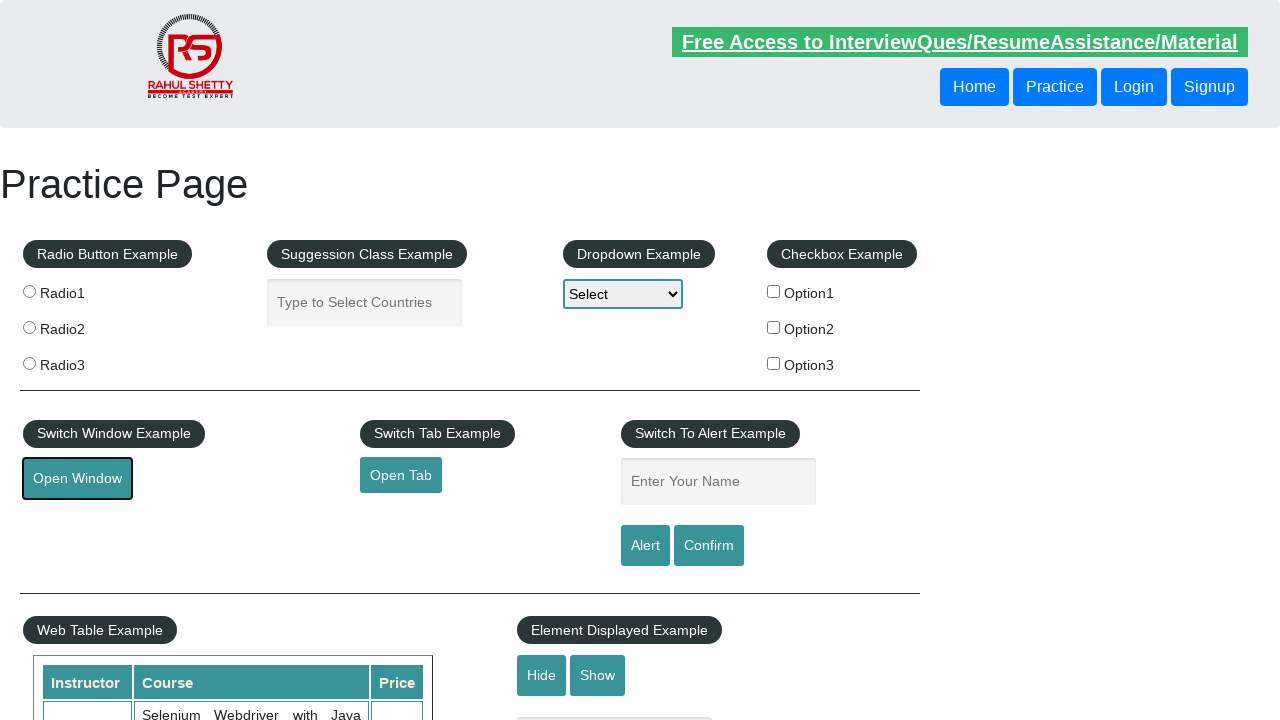

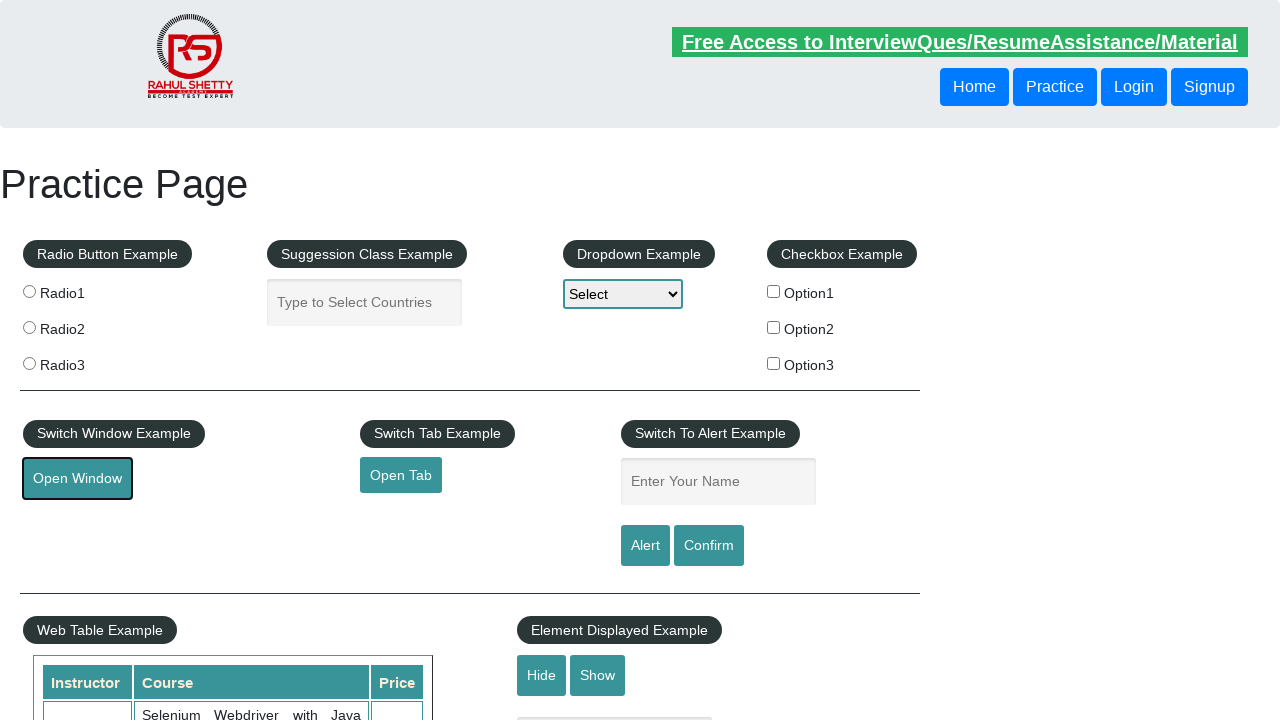